Tests that the table header in Browse Languages contains the expected columns: Language, Author, Date, Comments, Rate

Starting URL: http://www.99-bottles-of-beer.net/

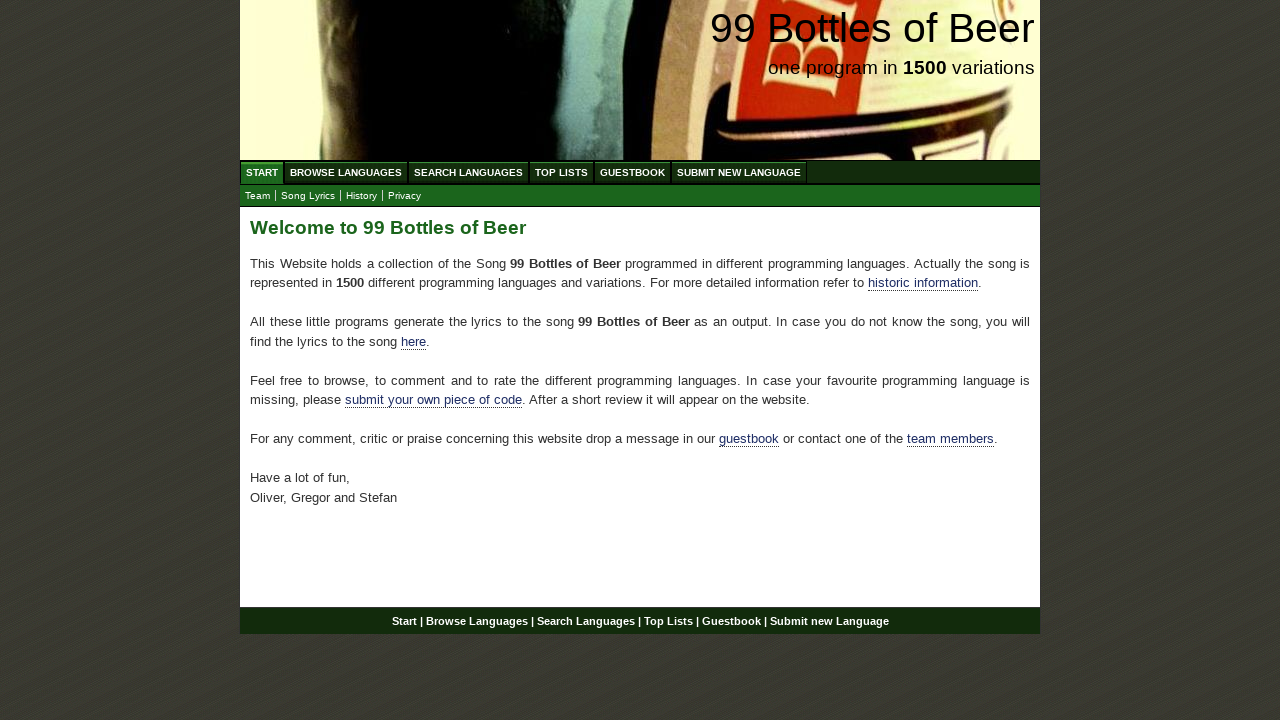

Clicked on Browse Languages menu link at (346, 172) on a[href='/abc.html']
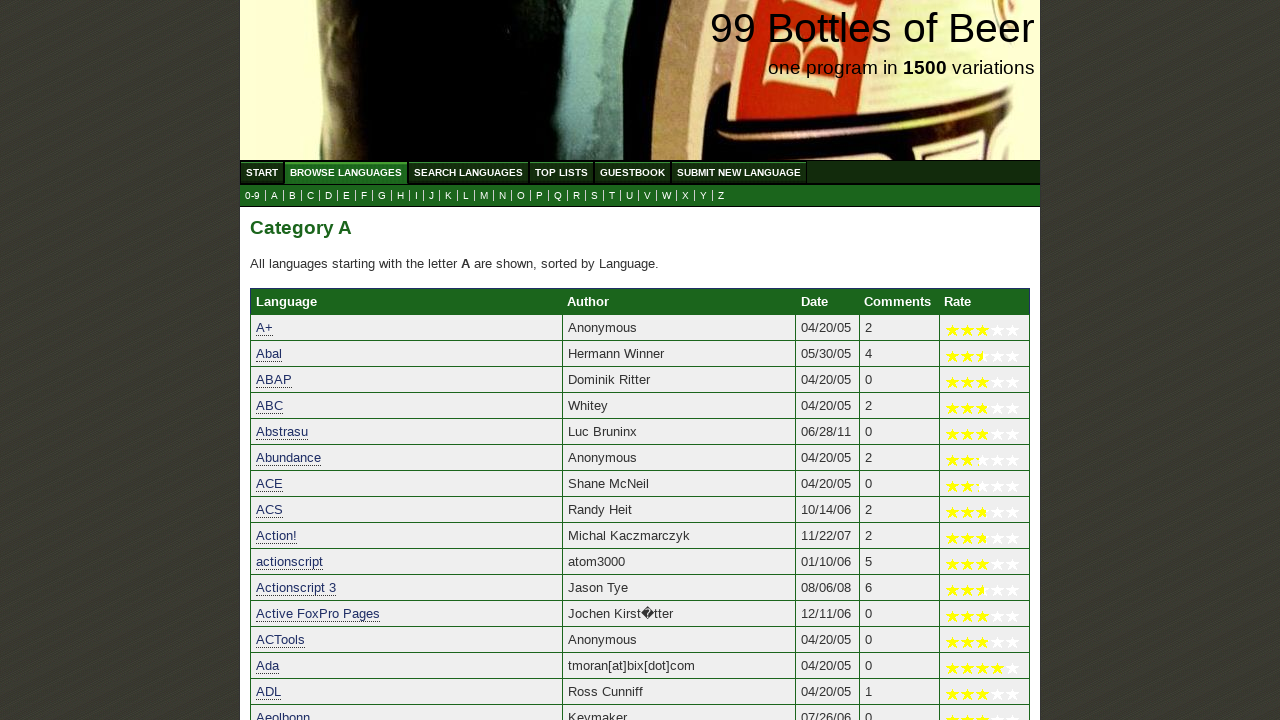

Table header loaded with expected columns
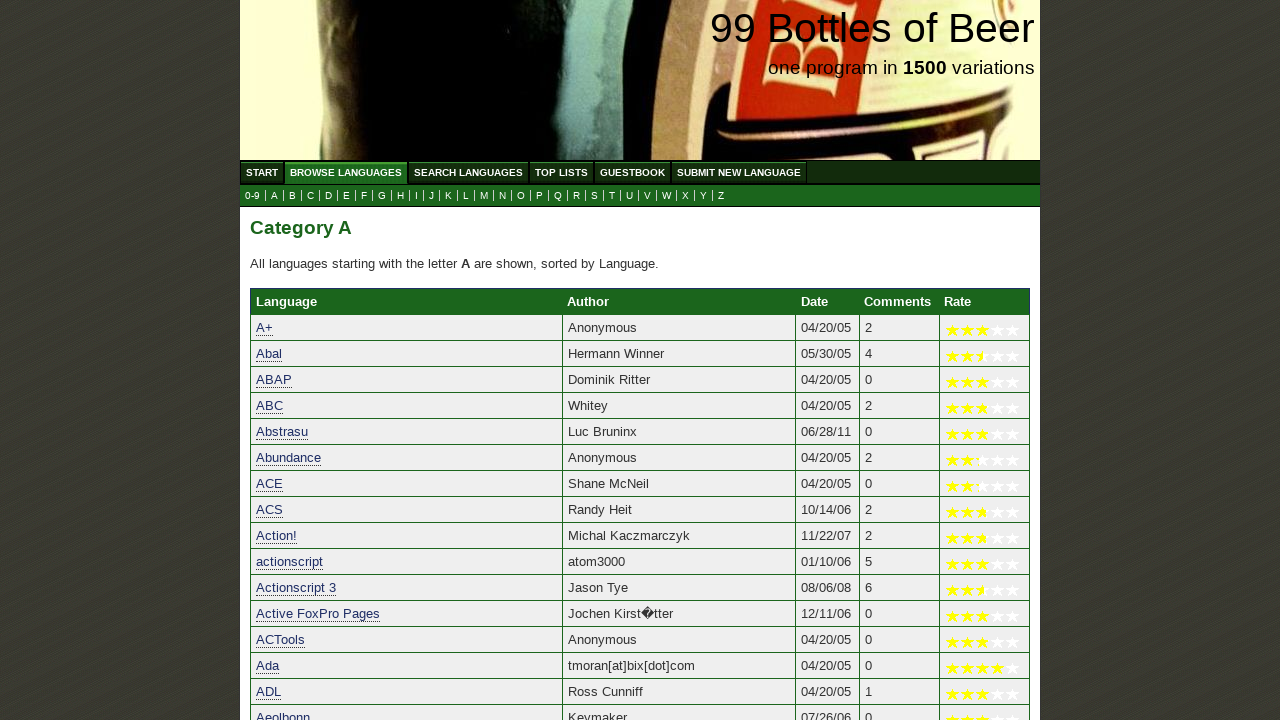

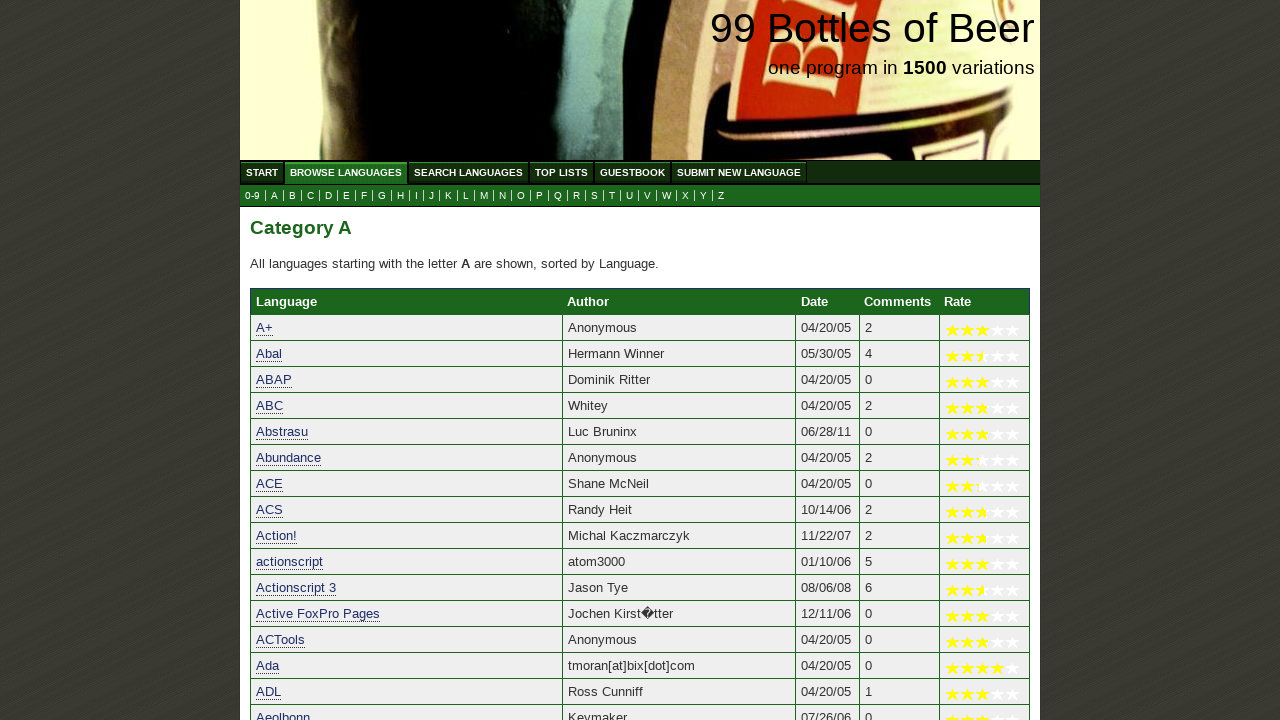